Navigates to DuckDuckGo and verifies the current URL matches the expected value

Starting URL: https://duckduckgo.com/

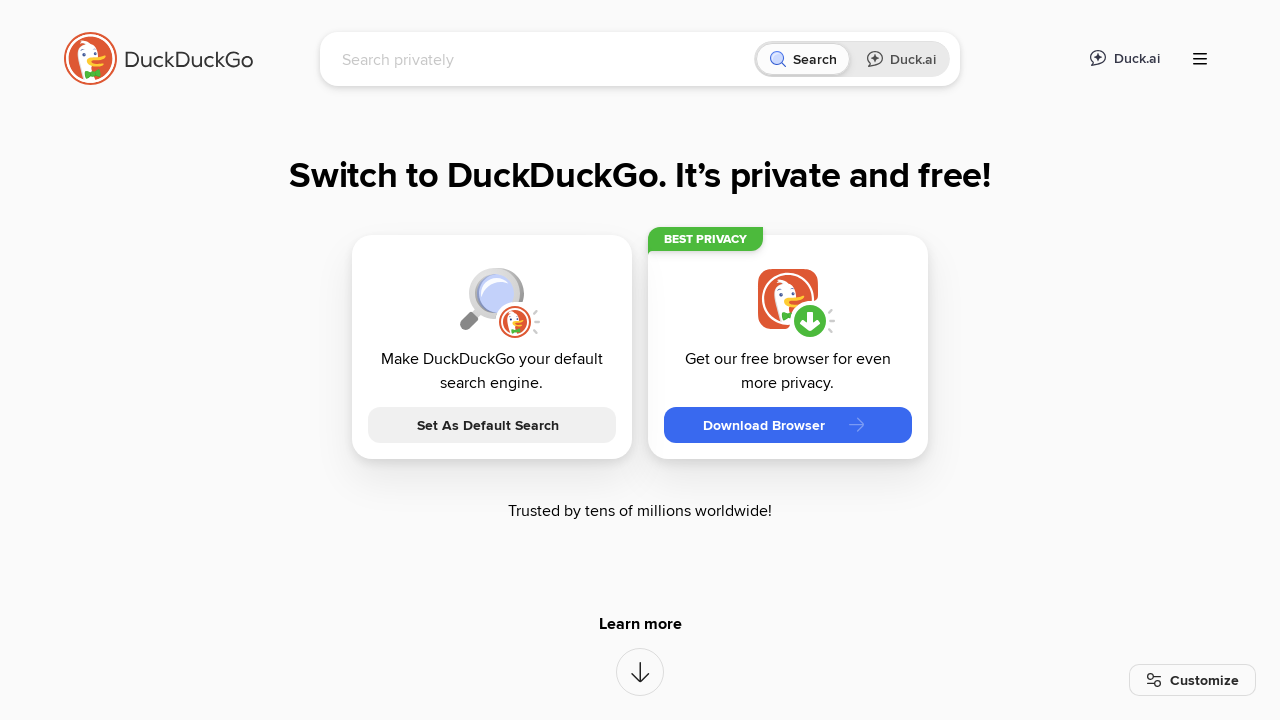

Waited for page to load with domcontentloaded state
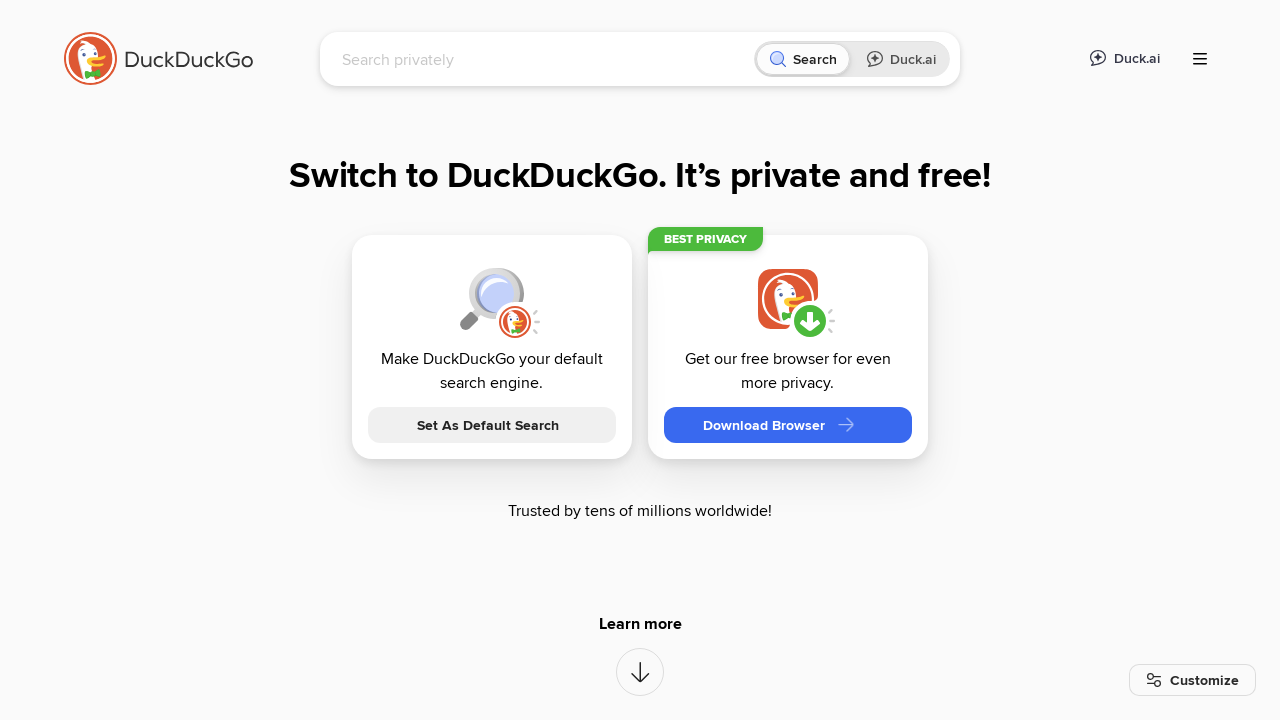

Retrieved current URL: https://duckduckgo.com/
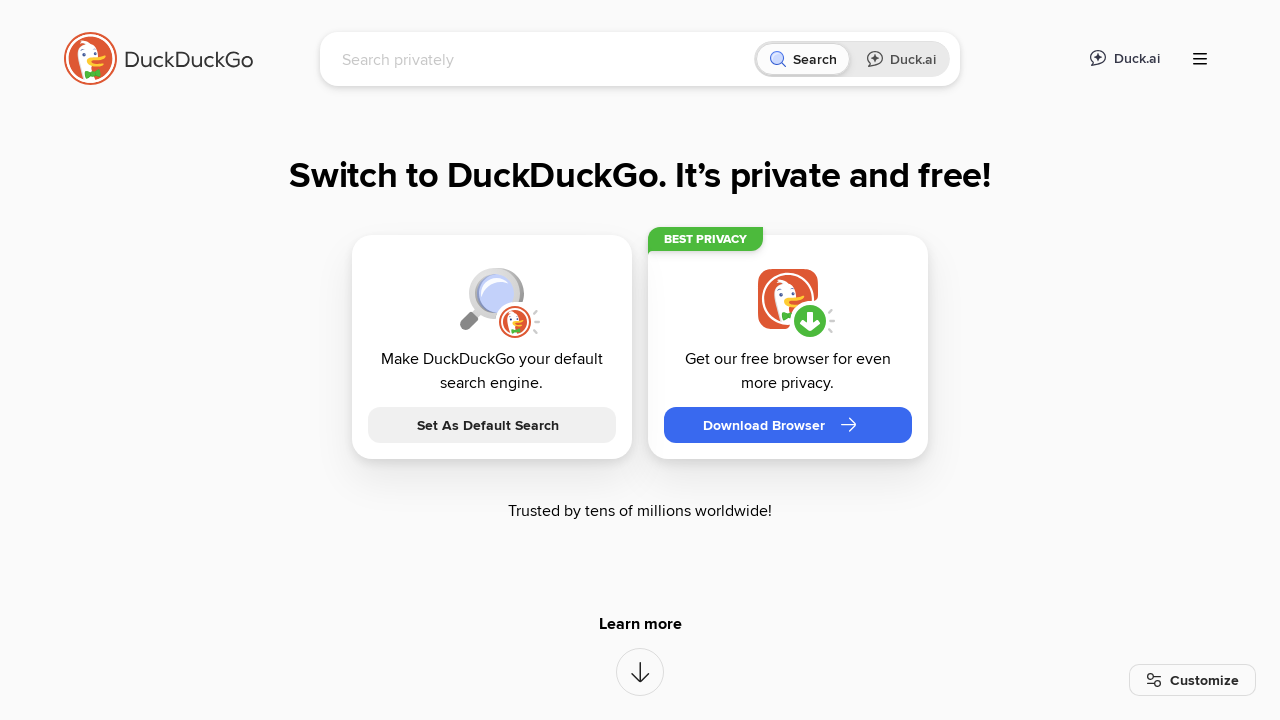

Verified current URL matches expected value https://duckduckgo.com/
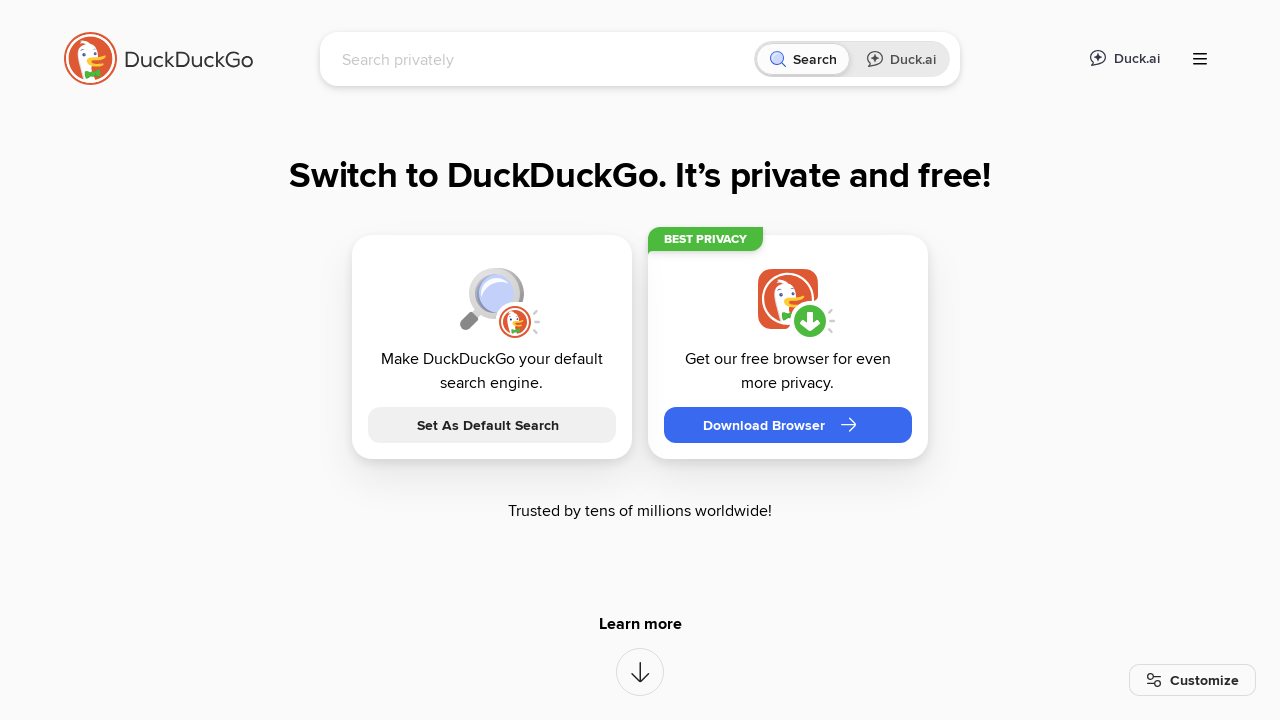

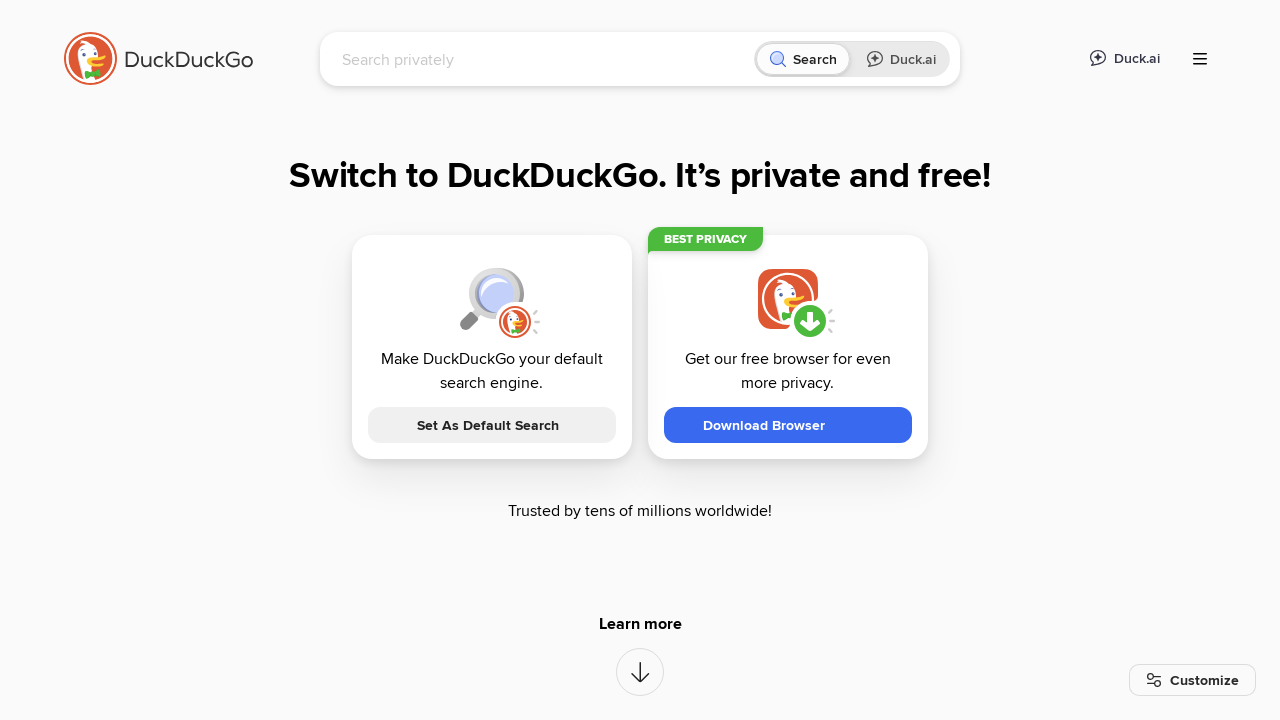